Navigates to a dropdown demo page and interacts with multi-selection dropdown elements

Starting URL: https://www.jqueryscript.net/demo/Drop-Down-Combo-Tree/

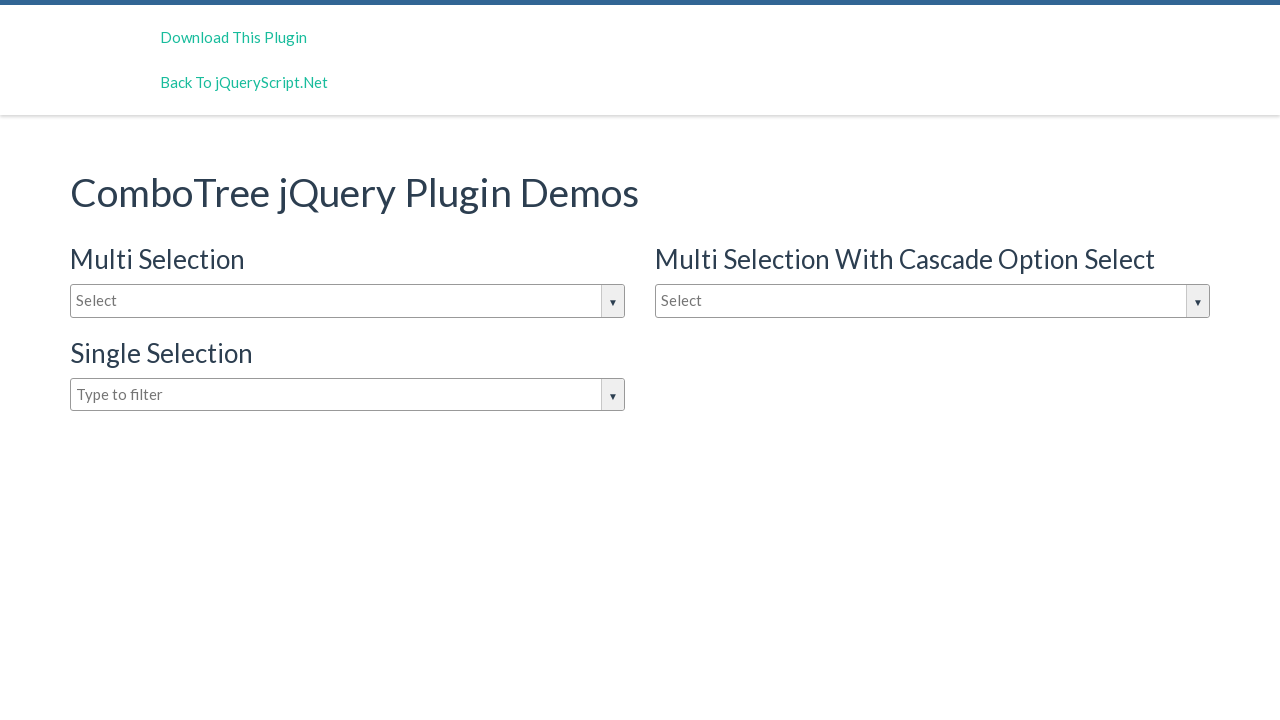

Waited for dropdown input field to be visible
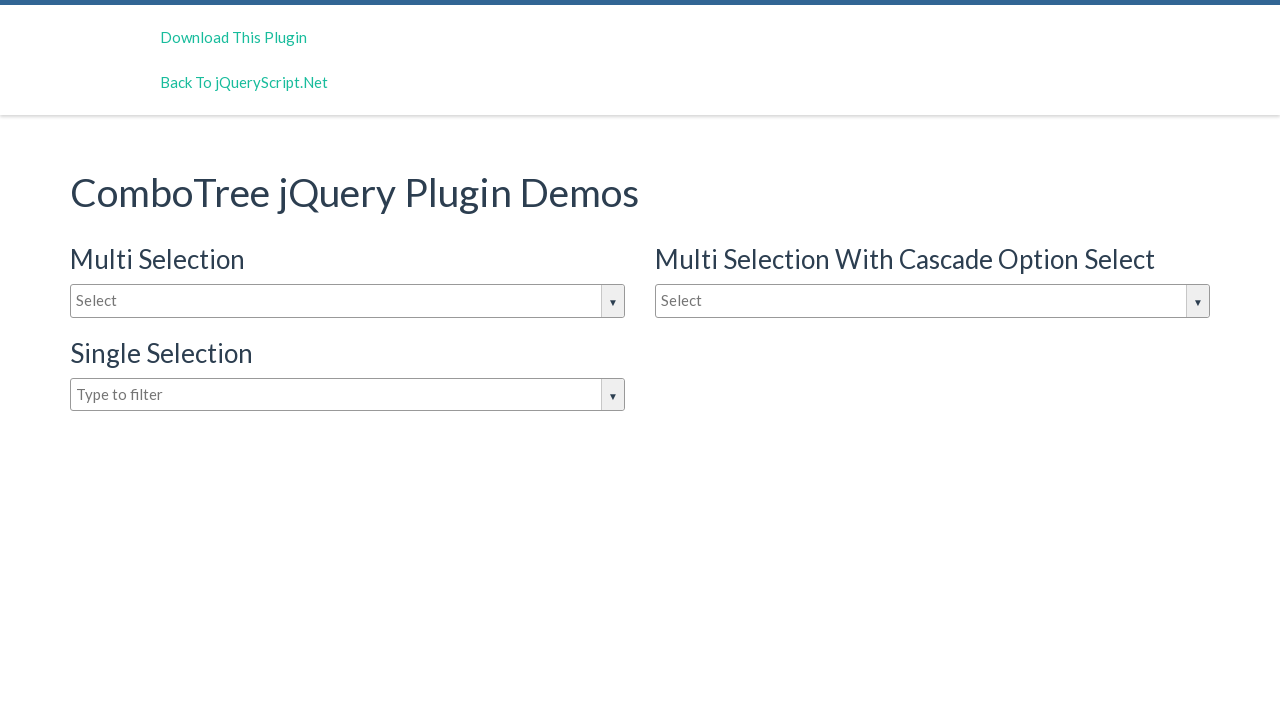

Clicked on dropdown input to open it at (348, 301) on input#justAnInputBox
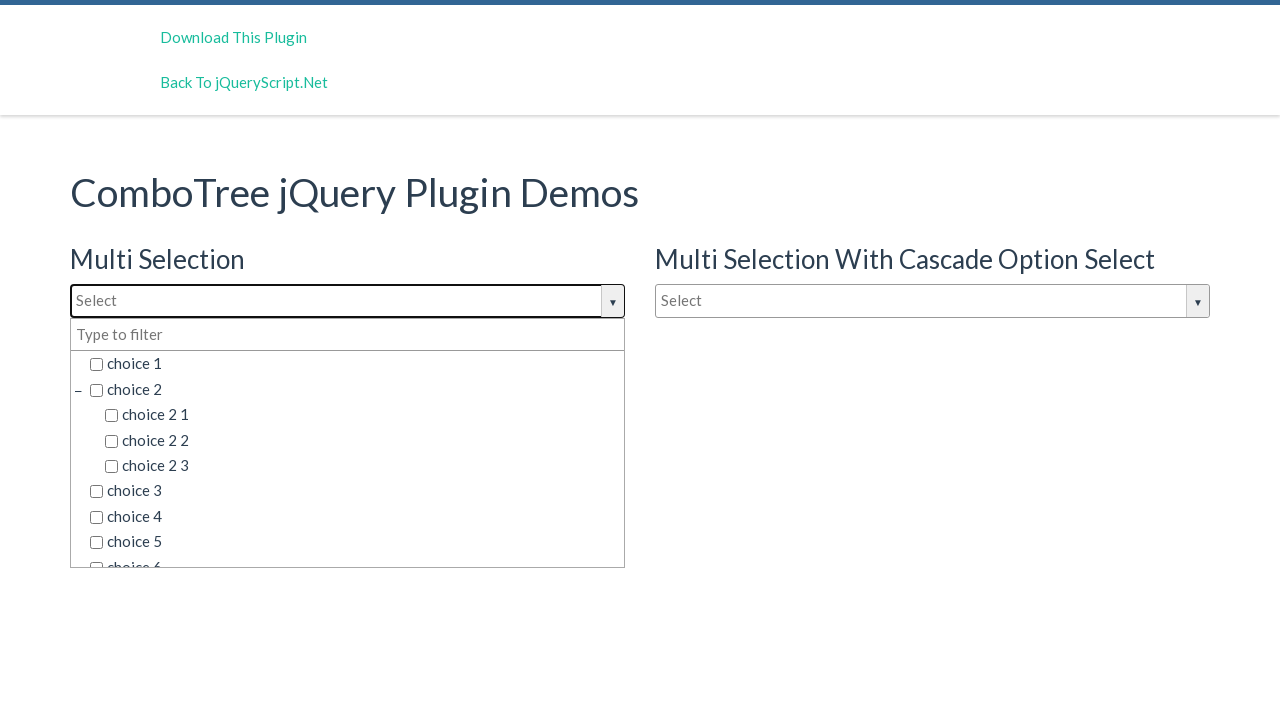

Dropdown options appeared and are visible
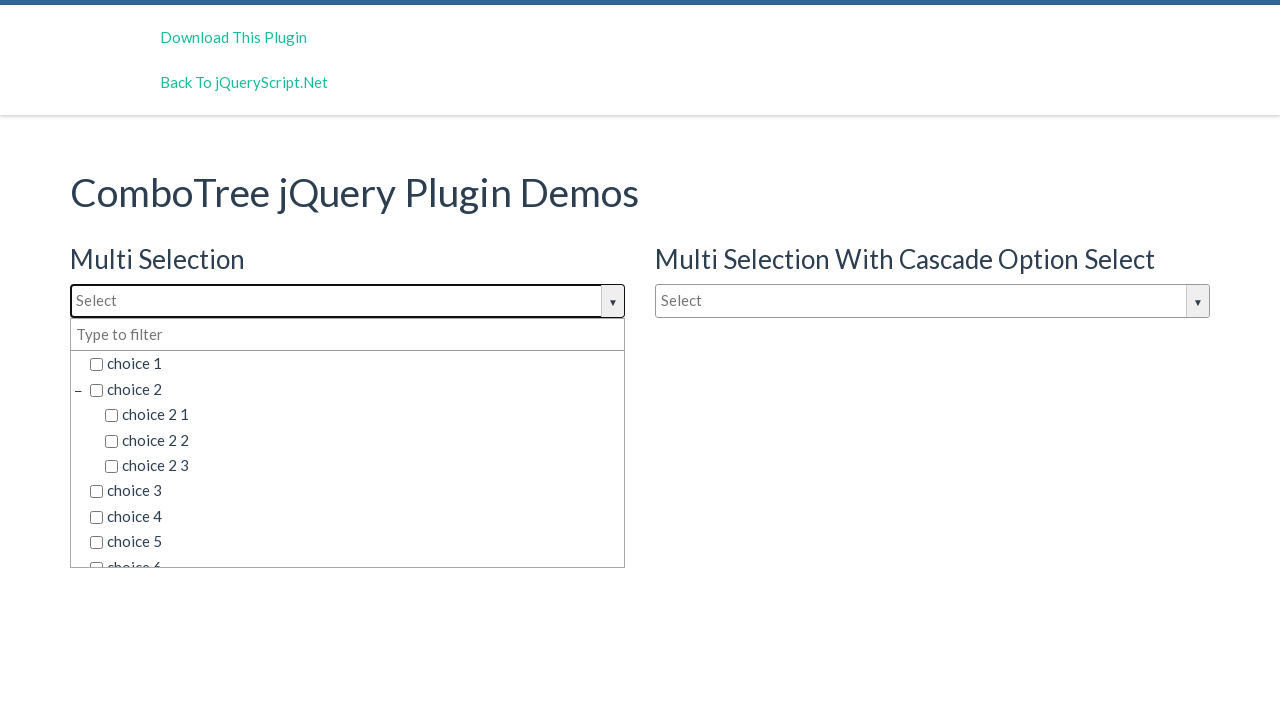

Clicked on dropdown option 1 at (348, 364) on .comboTreeDropDownContainer li.ComboTreeItemChlid >> nth=0
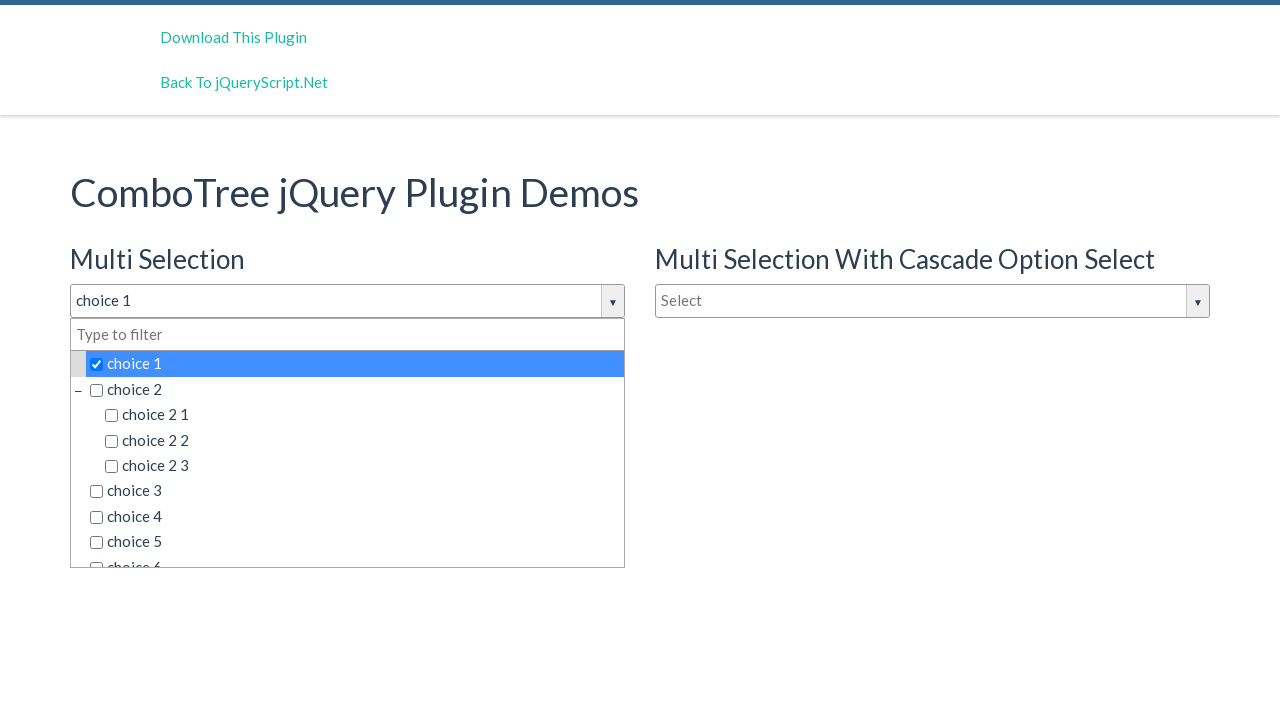

Clicked on dropdown option 2 at (355, 415) on .comboTreeDropDownContainer li.ComboTreeItemChlid >> nth=1
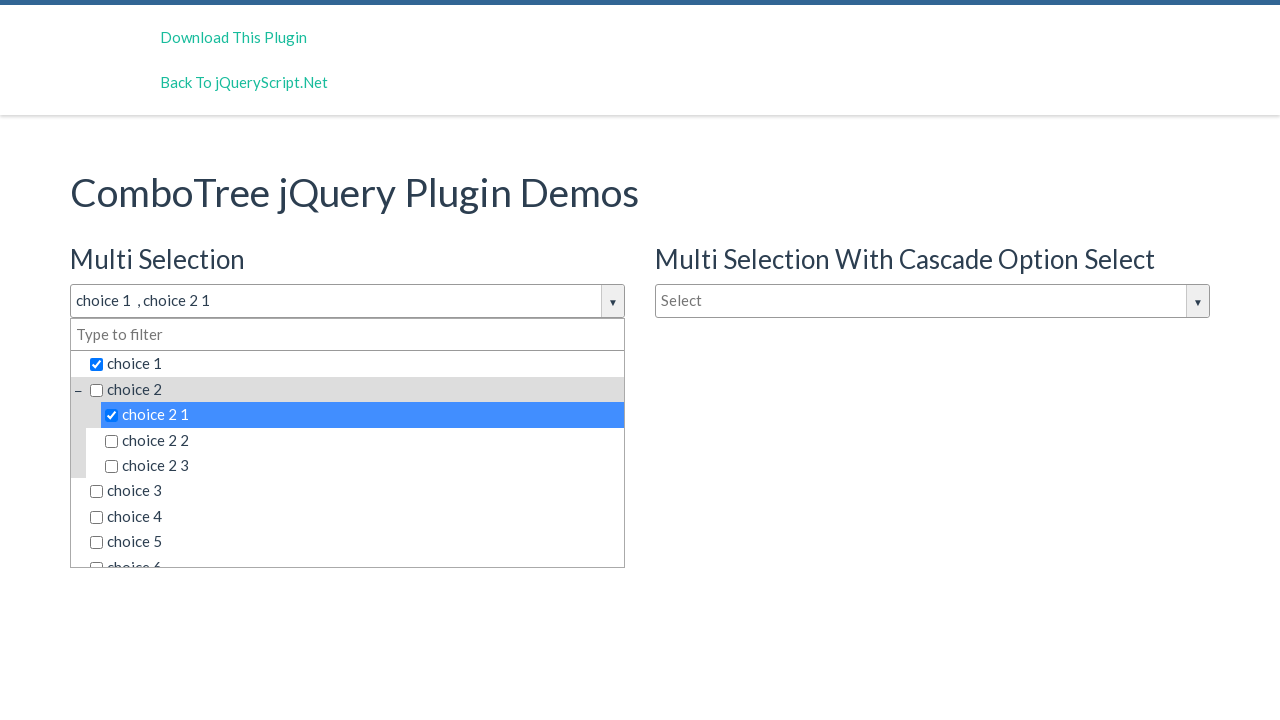

Clicked on dropdown option 3 at (355, 440) on .comboTreeDropDownContainer li.ComboTreeItemChlid >> nth=2
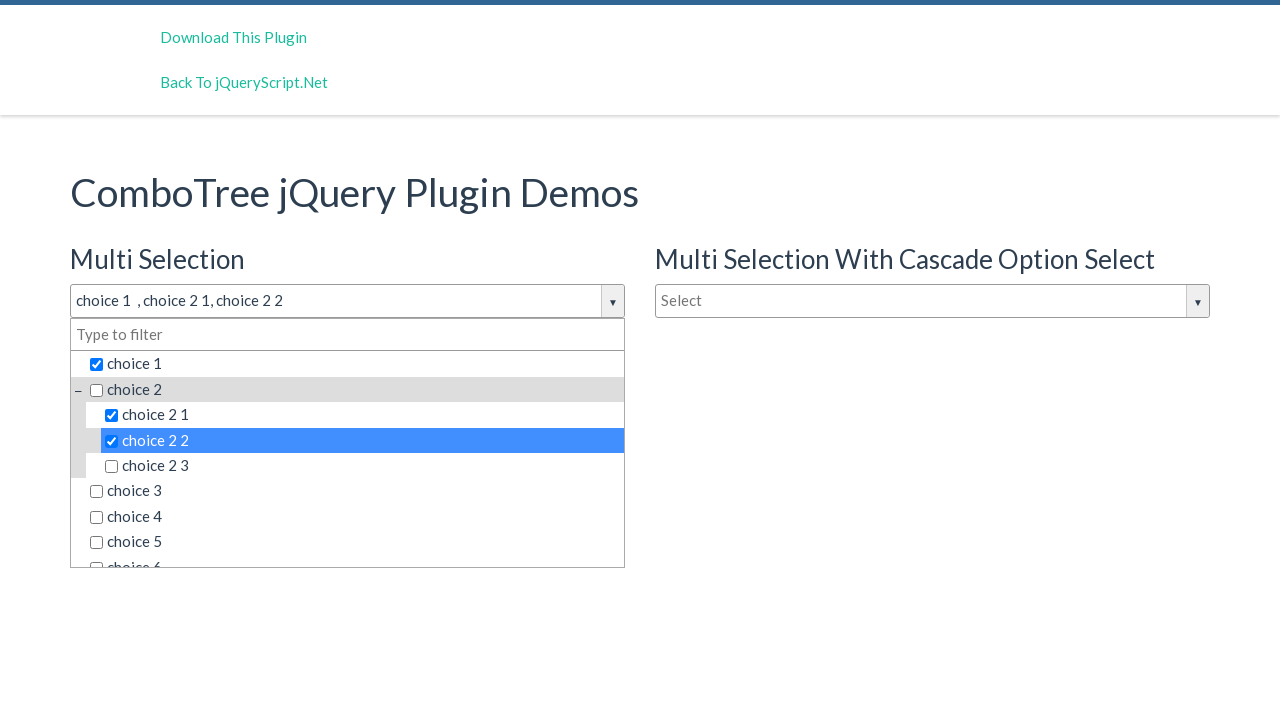

Clicked on dropdown option 4 at (355, 466) on .comboTreeDropDownContainer li.ComboTreeItemChlid >> nth=3
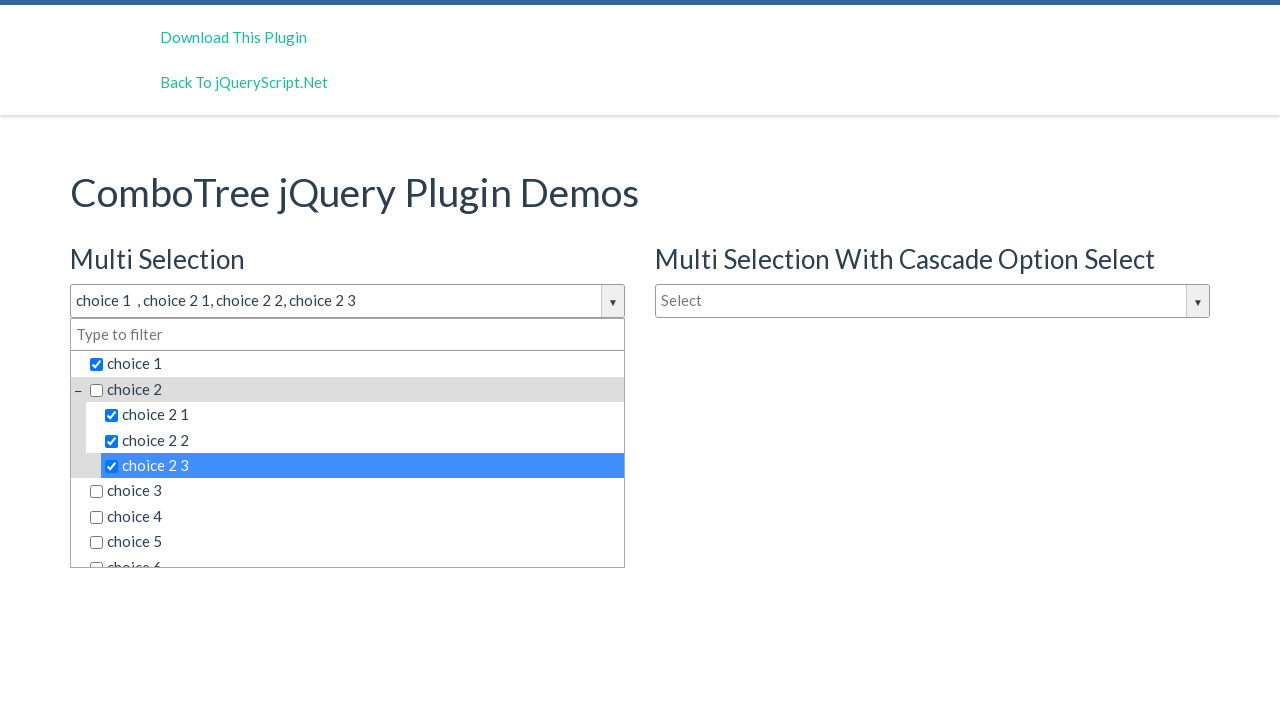

Clicked on dropdown option 5 at (348, 491) on .comboTreeDropDownContainer li.ComboTreeItemChlid >> nth=4
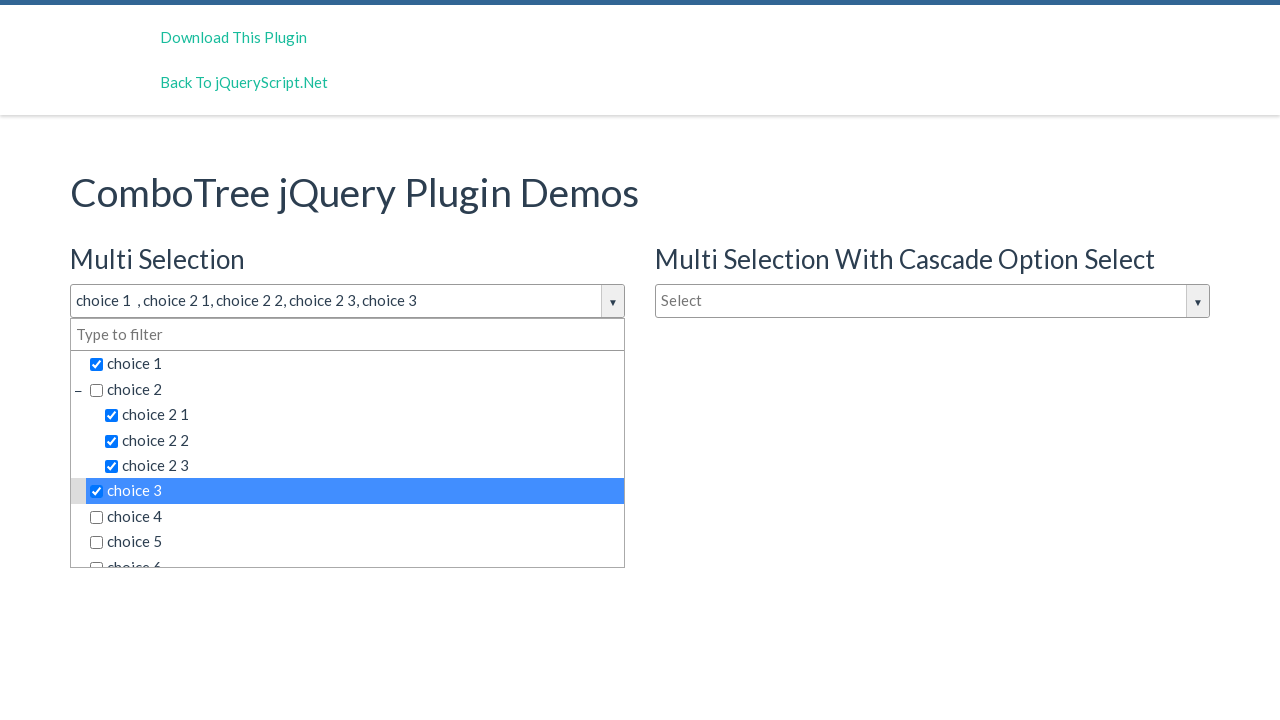

Clicked on dropdown option 6 at (348, 517) on .comboTreeDropDownContainer li.ComboTreeItemChlid >> nth=5
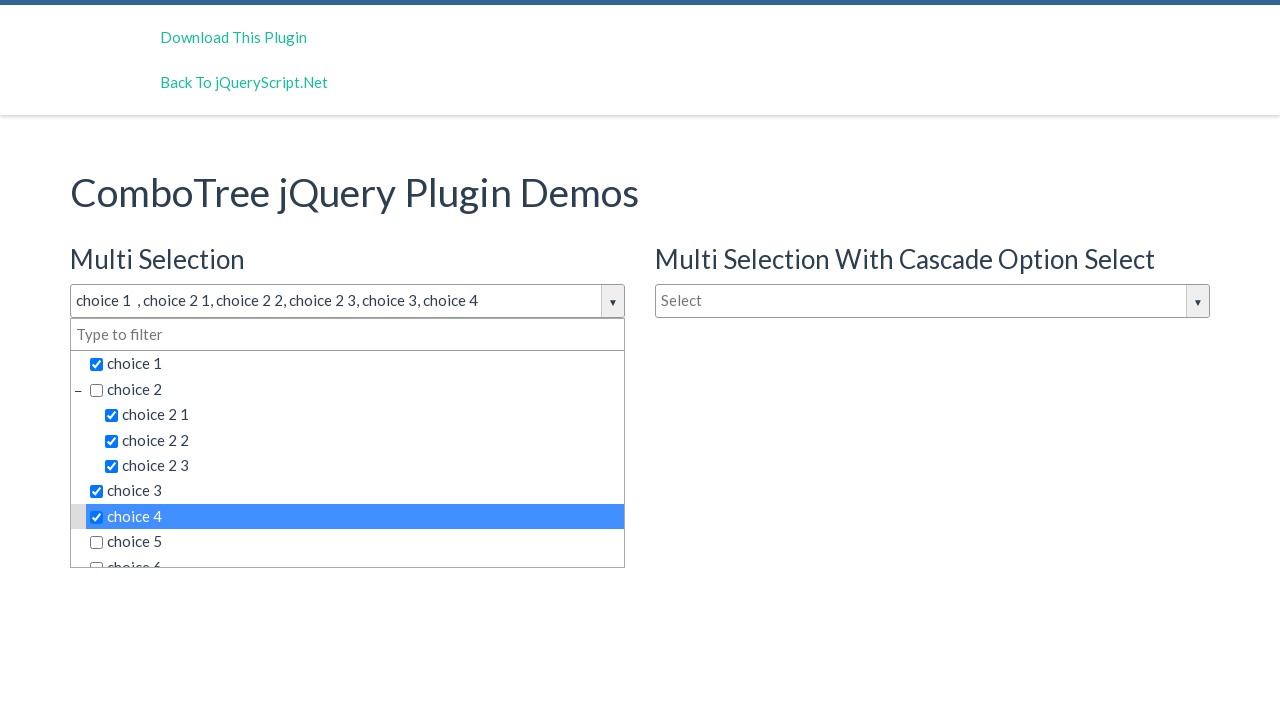

Clicked outside dropdown to close it at (10, 160) on body
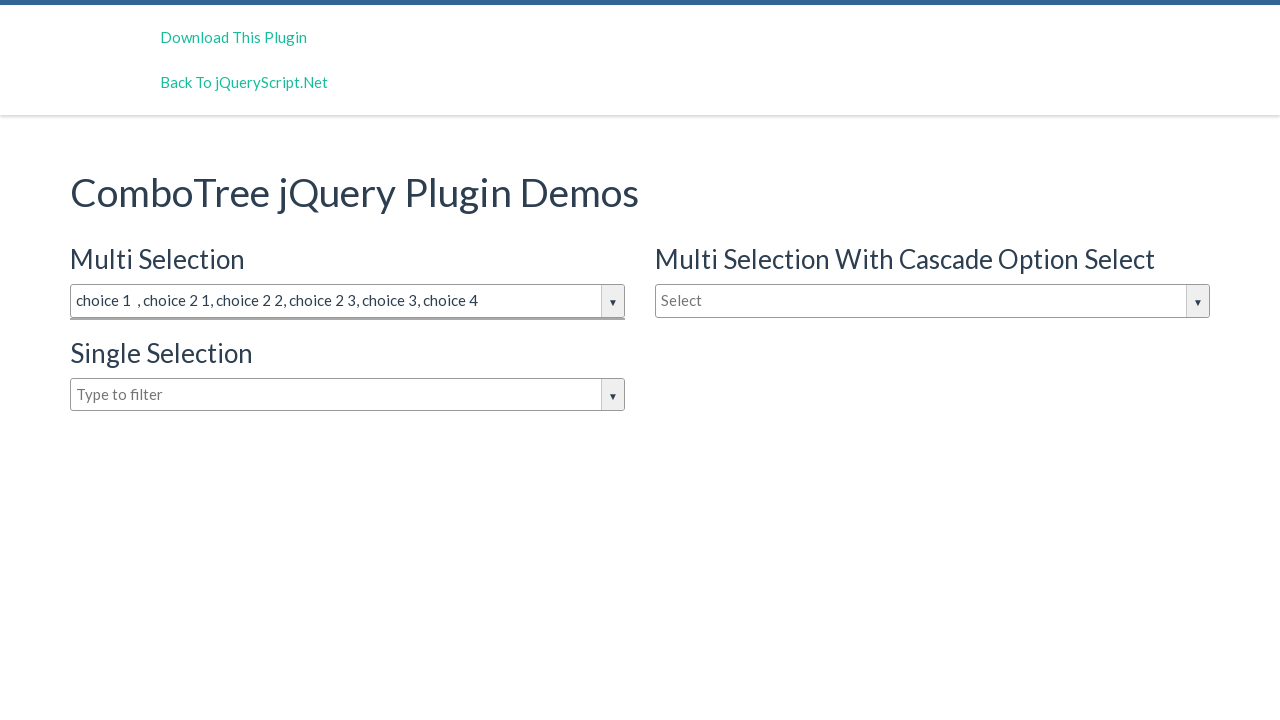

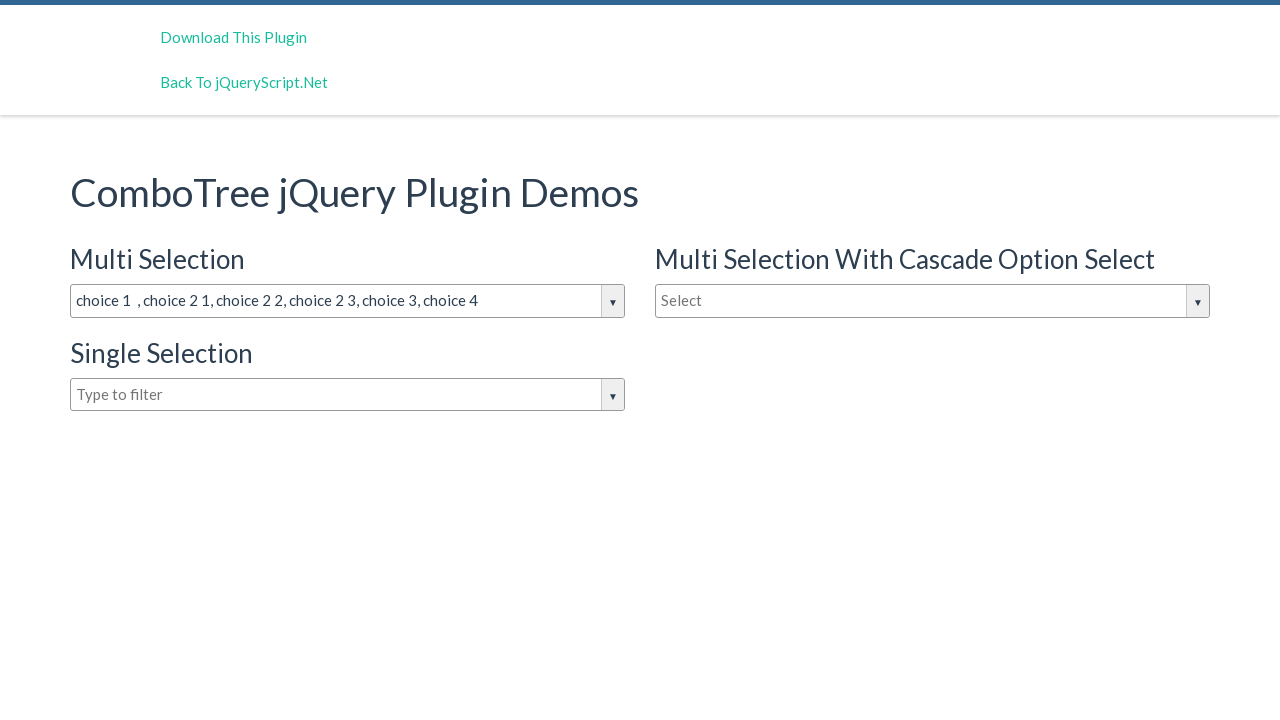